Tests file upload functionality by uploading a sample file and verifying the success message appears after submission.

Starting URL: https://the-internet.herokuapp.com/upload

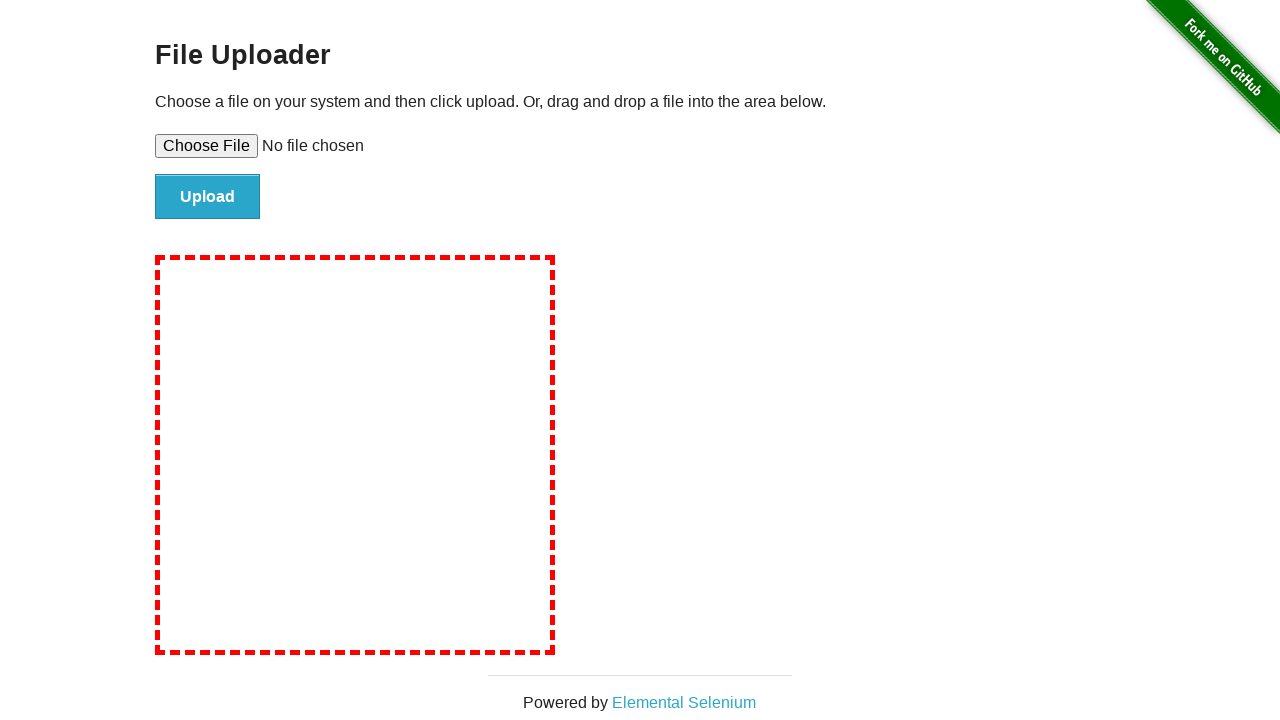

Set input file to sample test file
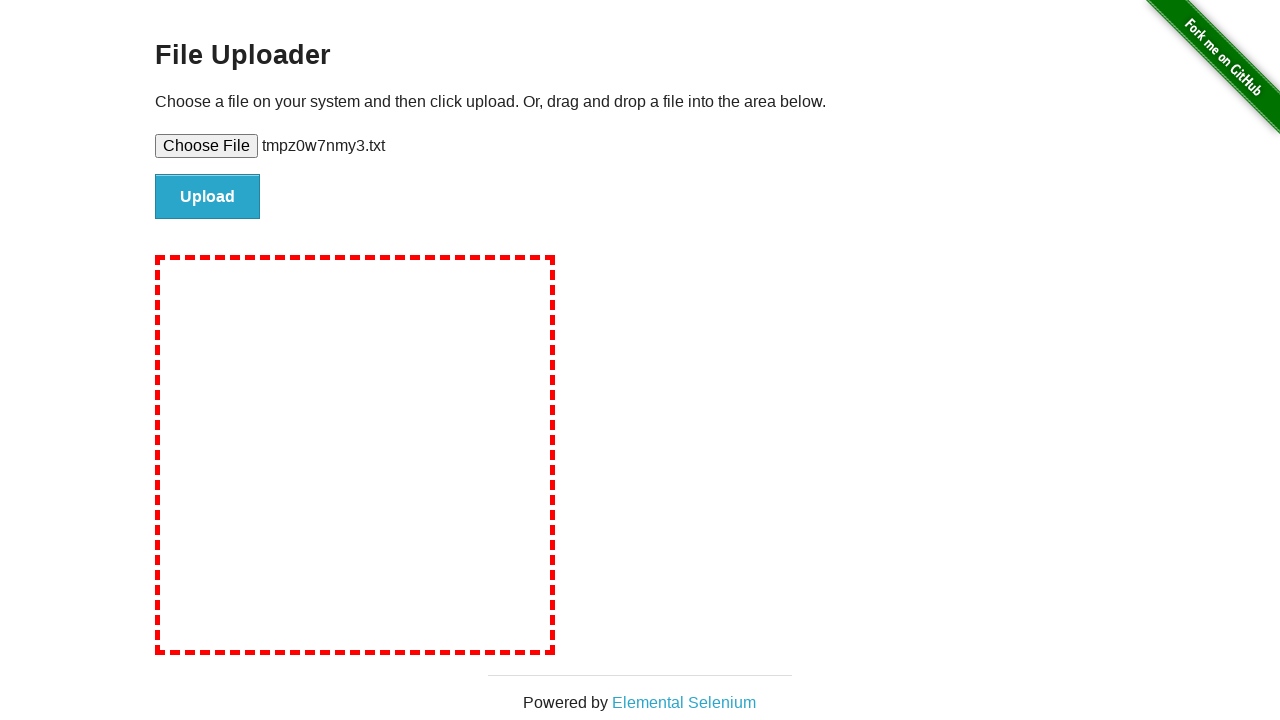

Clicked file submit button at (208, 197) on #file-submit
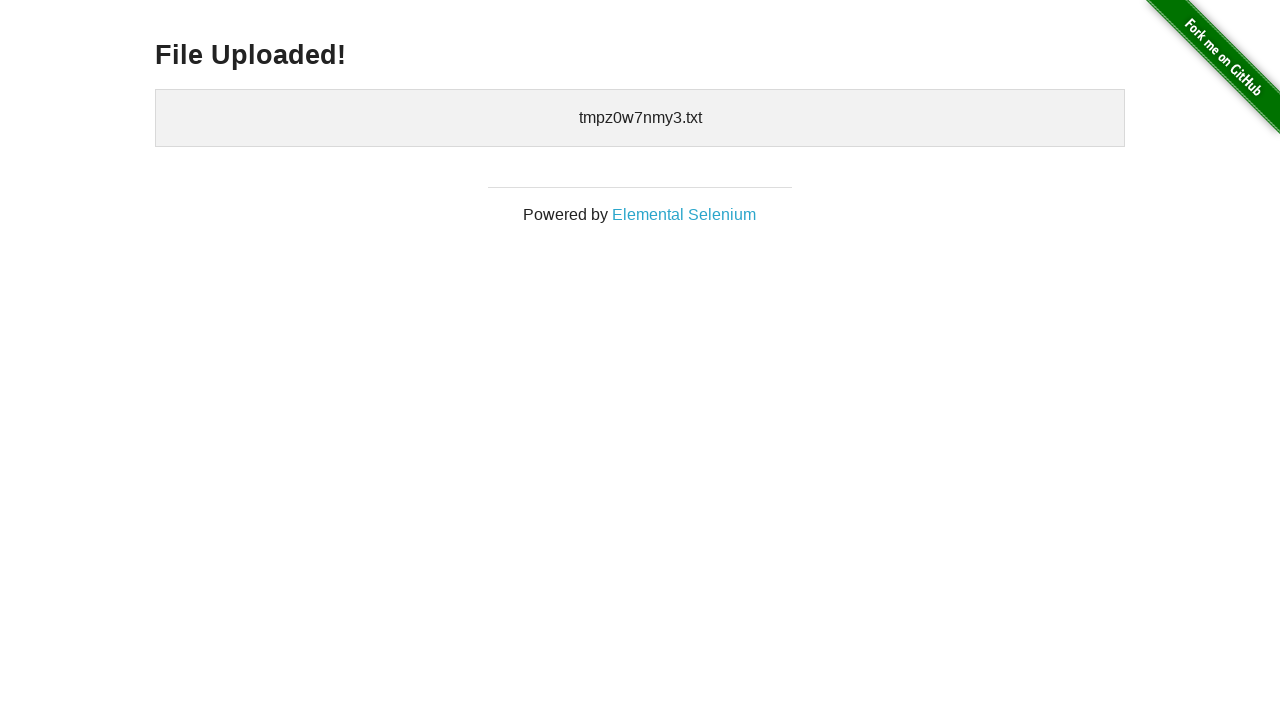

File upload success message appeared
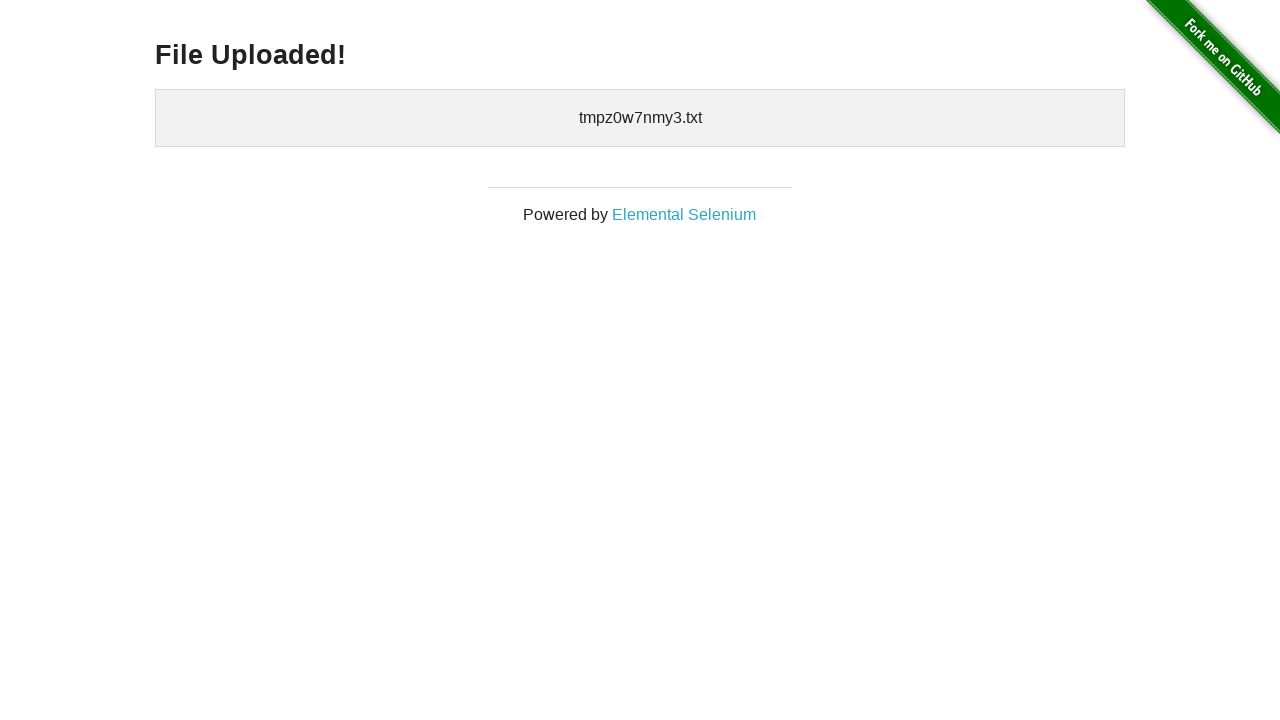

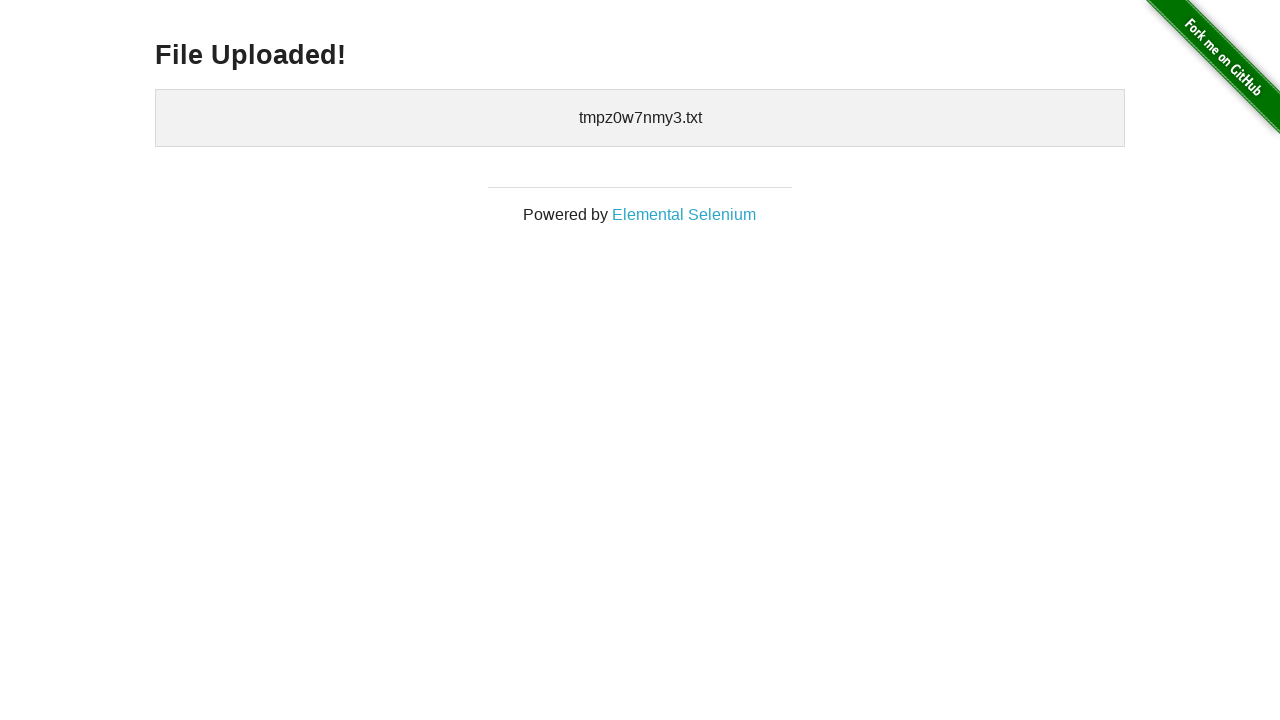